Tests registration form by filling required fields (first name, last name, email) and submitting, then verifies successful registration message is displayed.

Starting URL: http://suninjuly.github.io/registration1.html

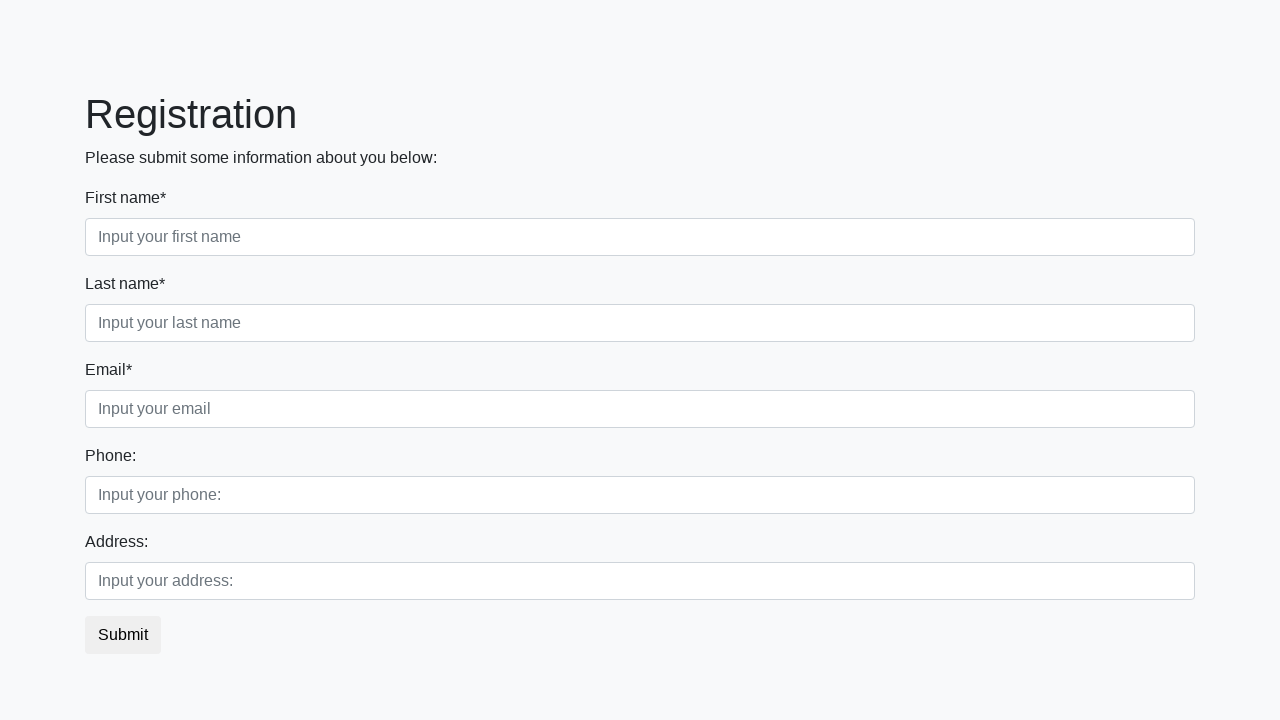

Navigated to registration form page
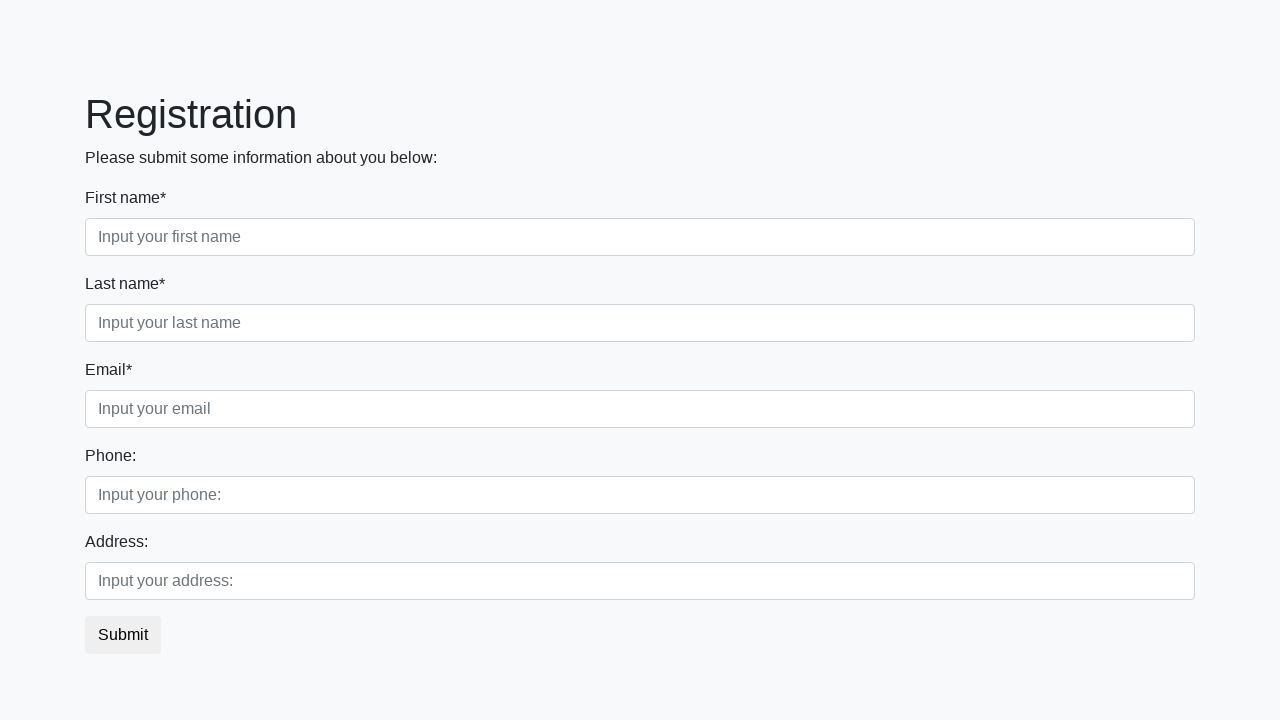

Filled first name field with 'Ivan' on input.form-control.first[required]
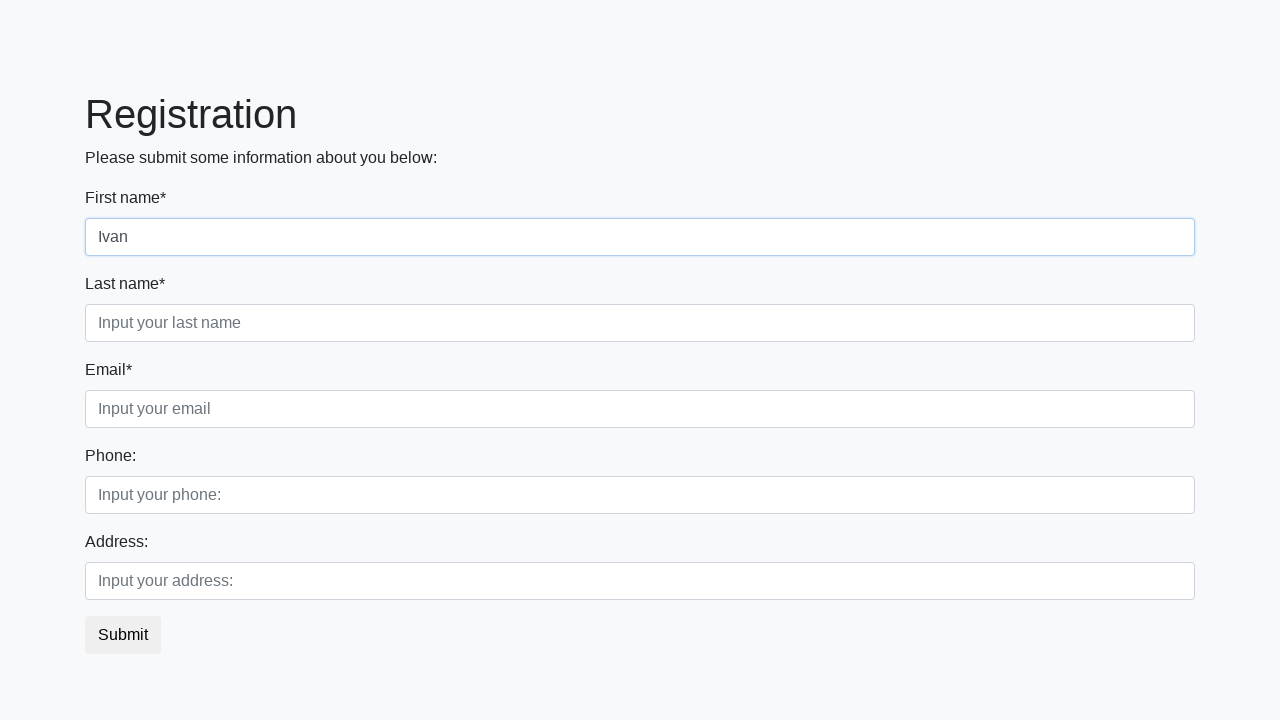

Filled last name field with 'Popovych' on input.form-control.second[required]
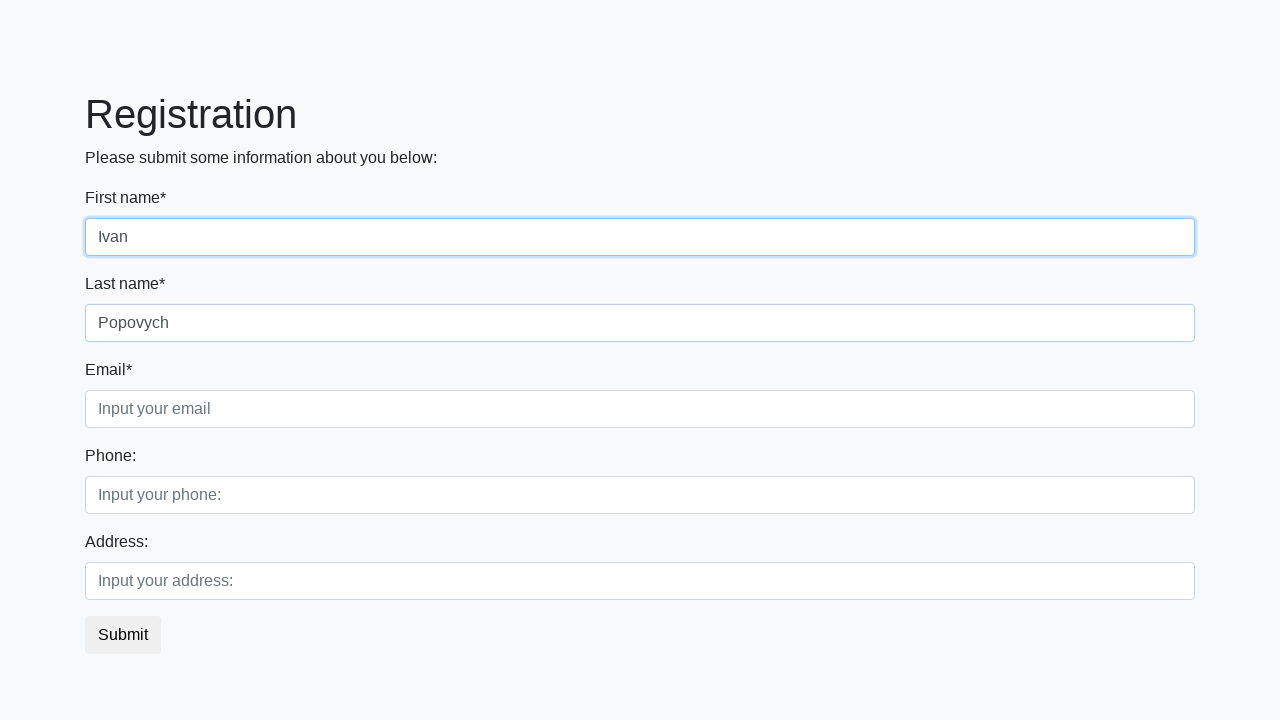

Filled email field with 'ivan_popovych@gmail.com' on input.form-control.third[required]
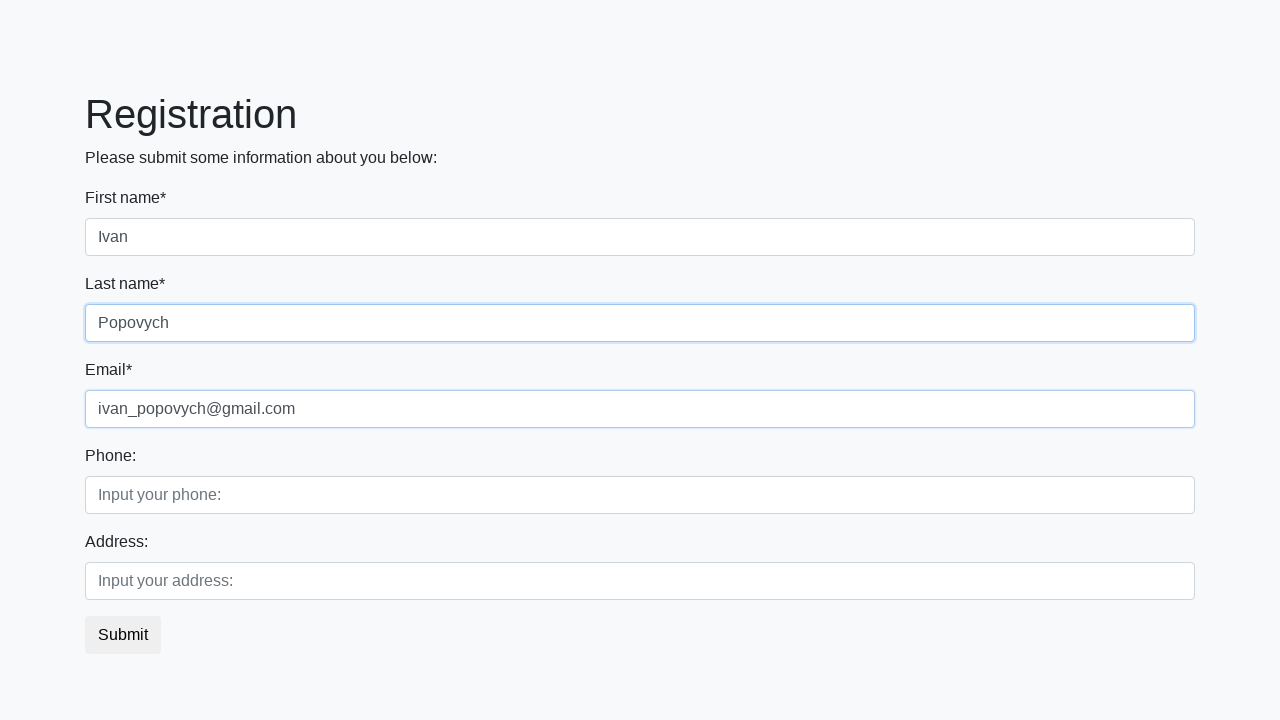

Clicked submit button to register at (123, 635) on button.btn
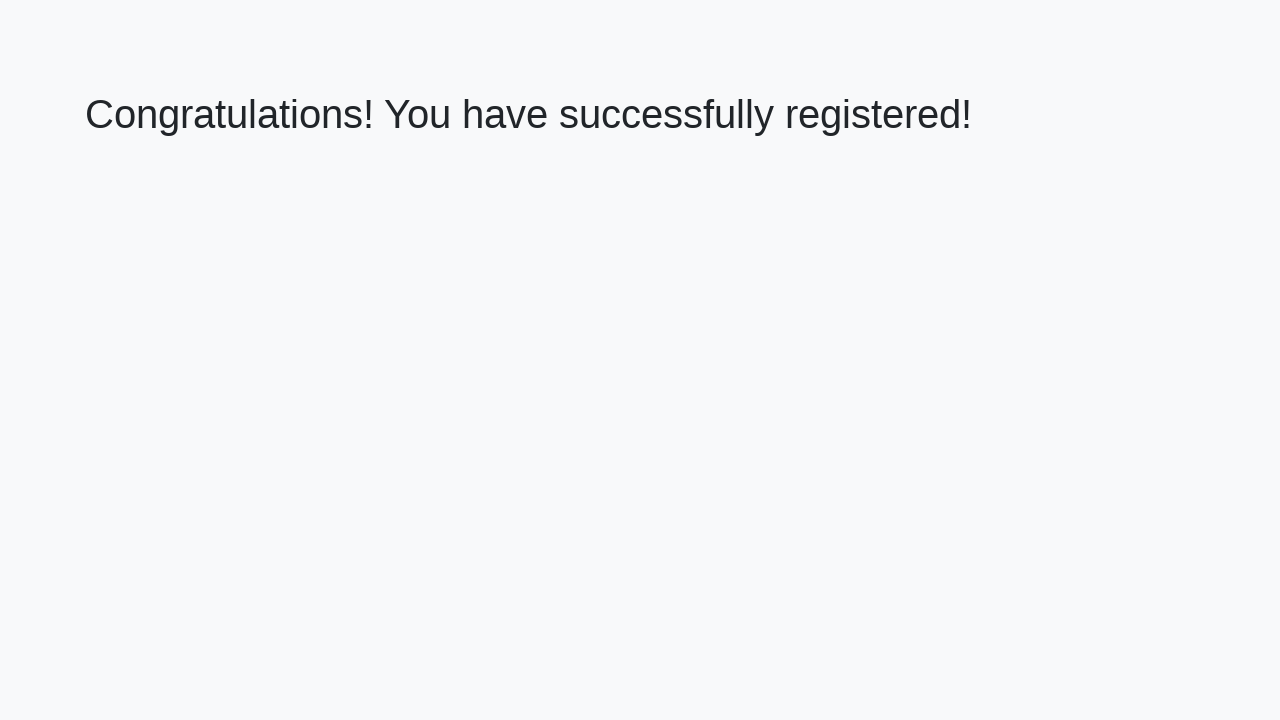

Success message h1 element loaded
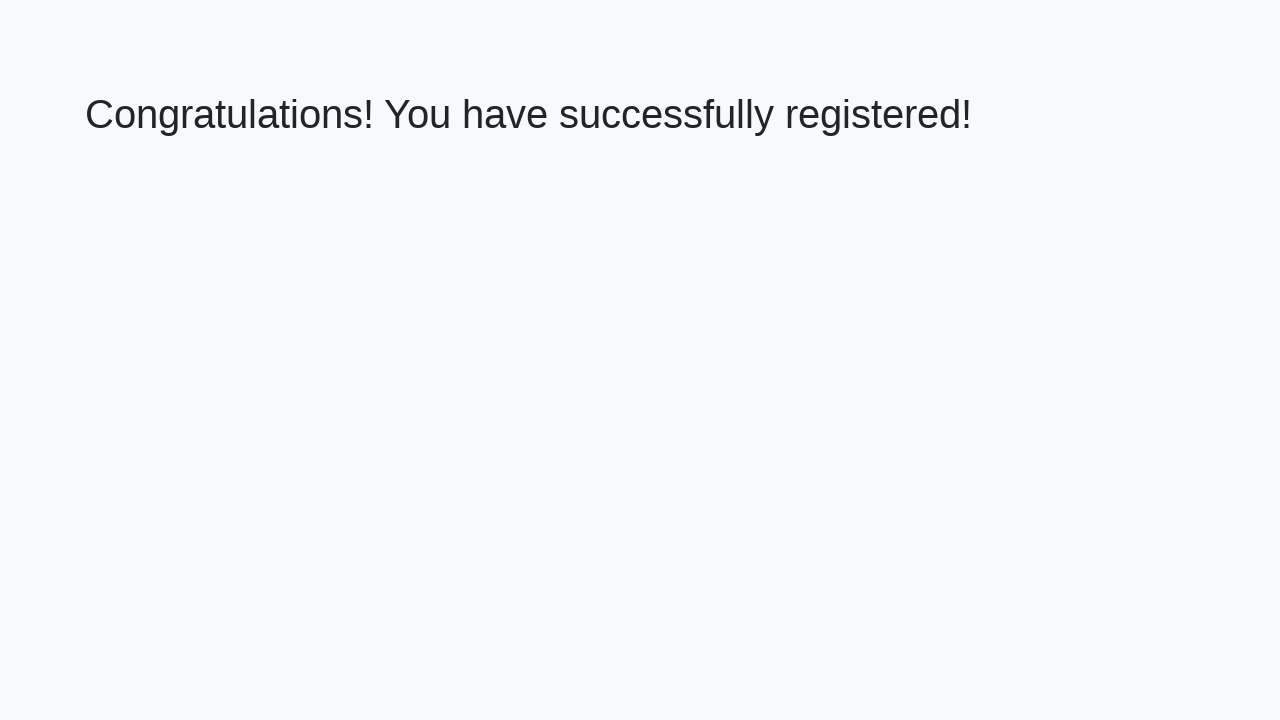

Retrieved success message text: 'Congratulations! You have successfully registered!'
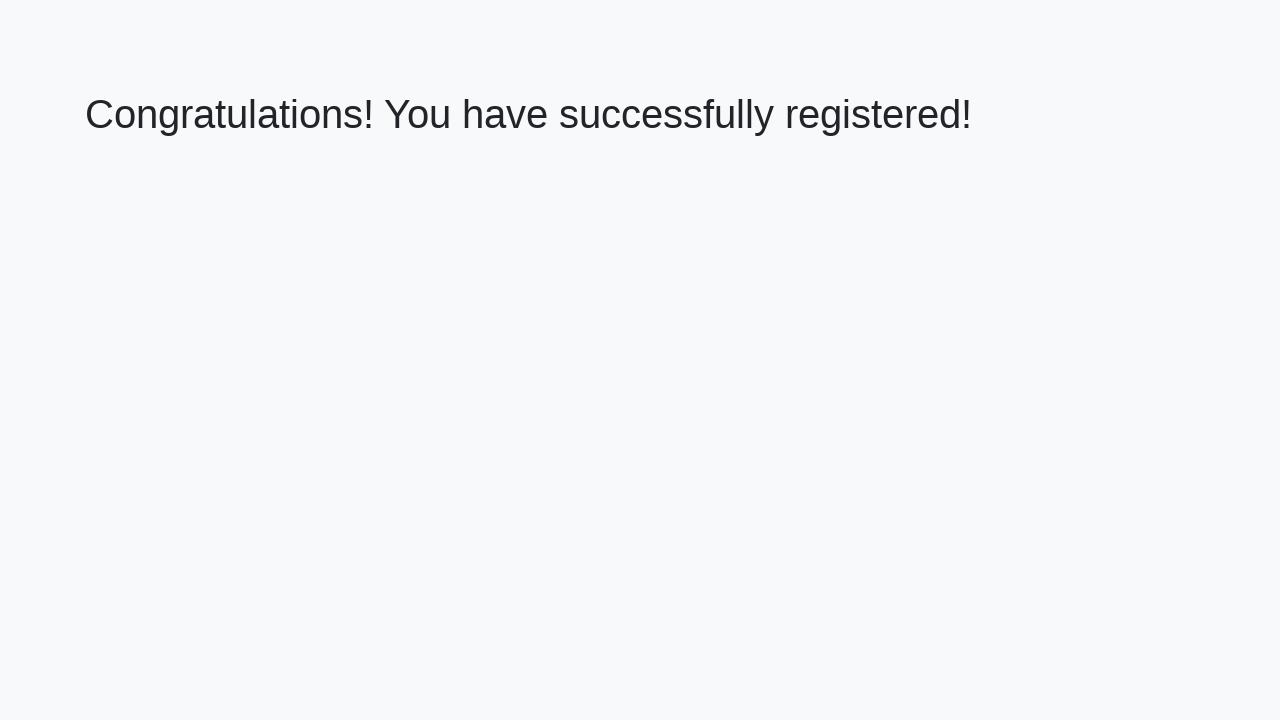

Verified successful registration message is displayed
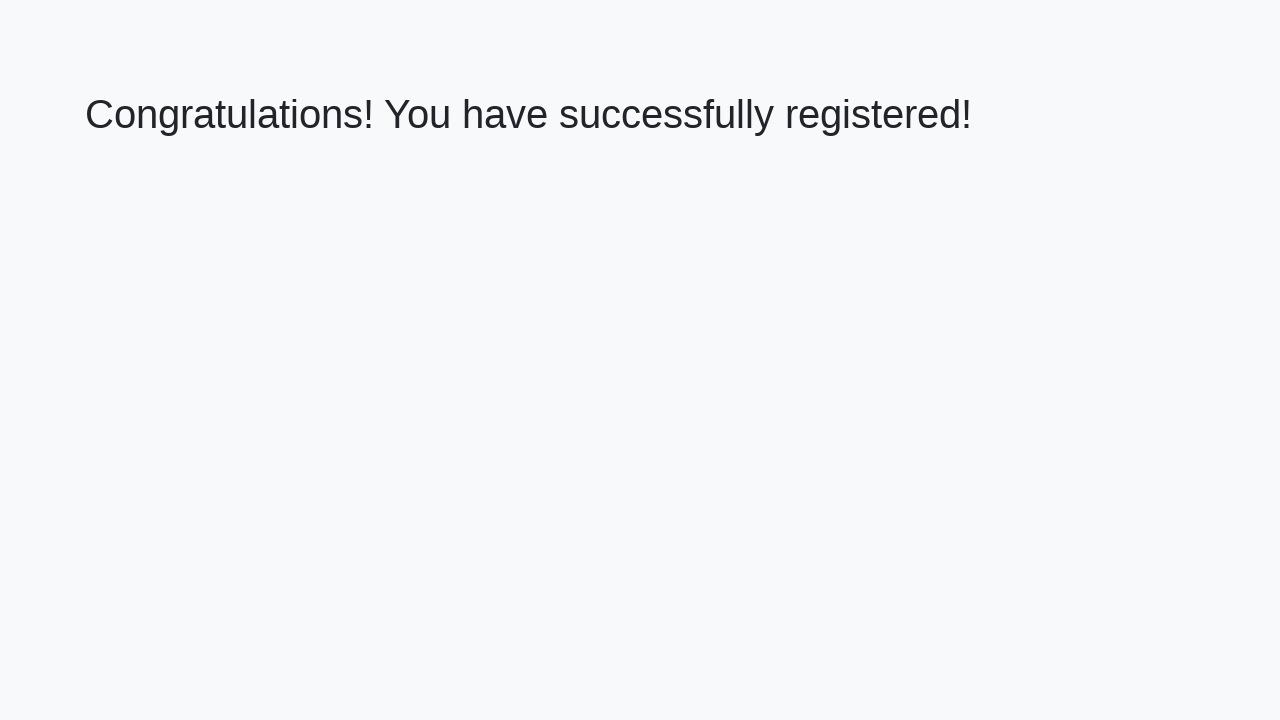

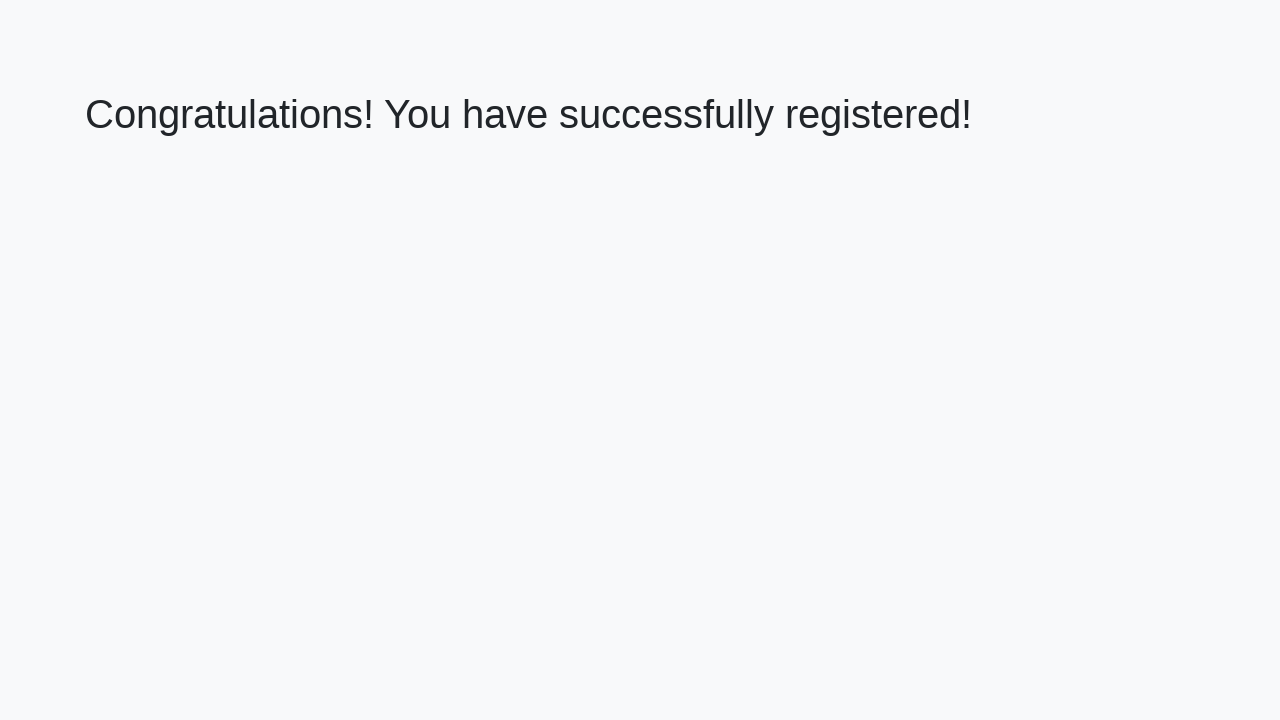